Tests JavaScript alert handling by triggering an alert, reading its text, accepting it, and verifying the result message

Starting URL: https://the-internet.herokuapp.com/javascript_alerts

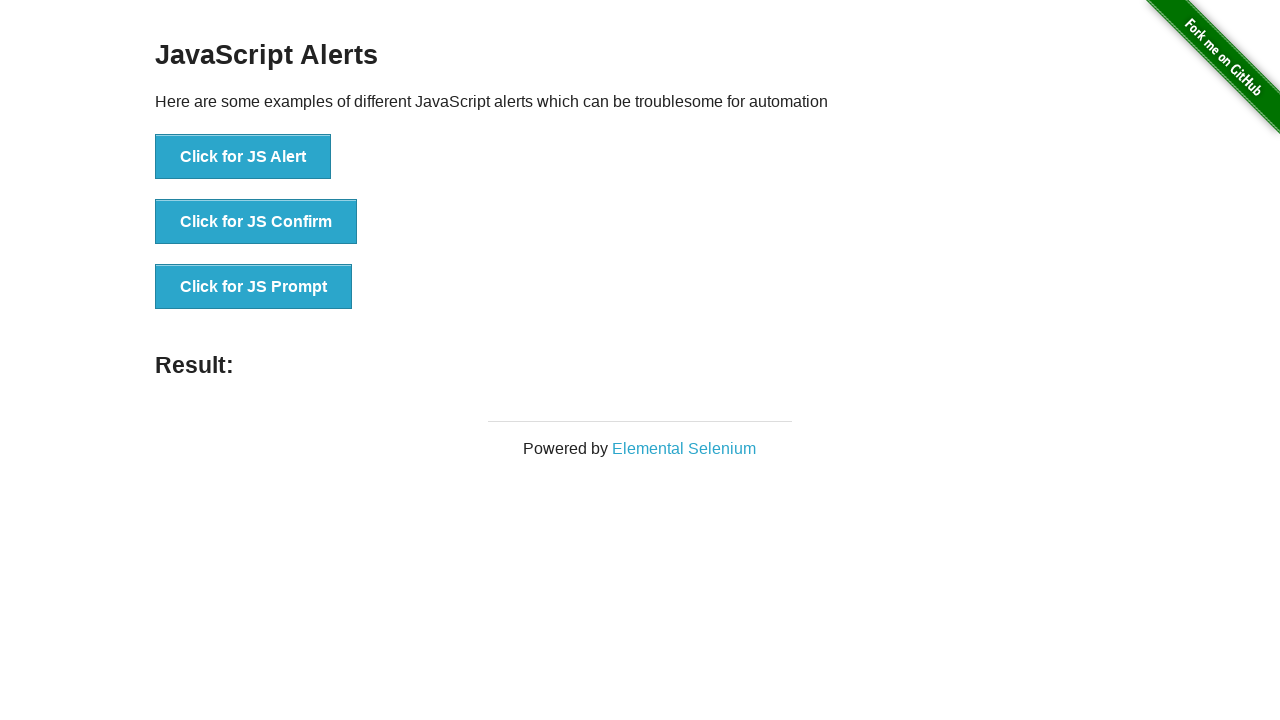

Clicked button to trigger JavaScript alert at (243, 157) on xpath=//button[text()='Click for JS Alert']
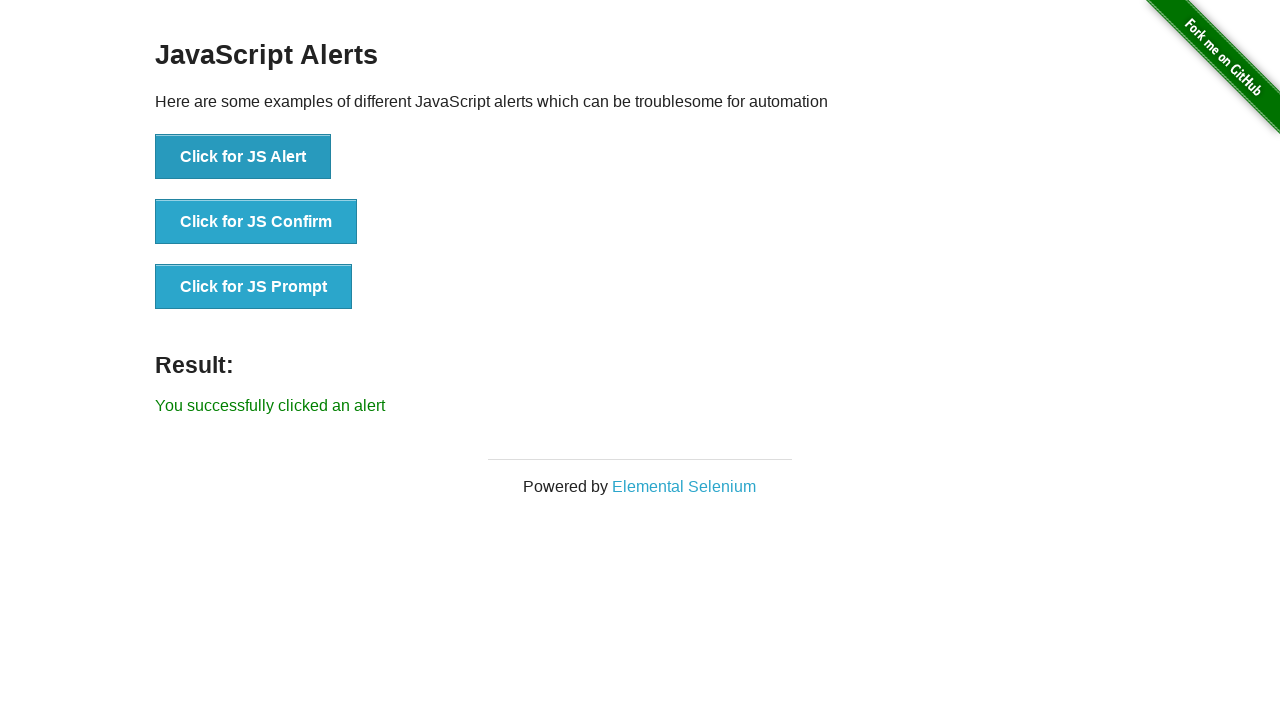

Set up dialog handler to accept alert
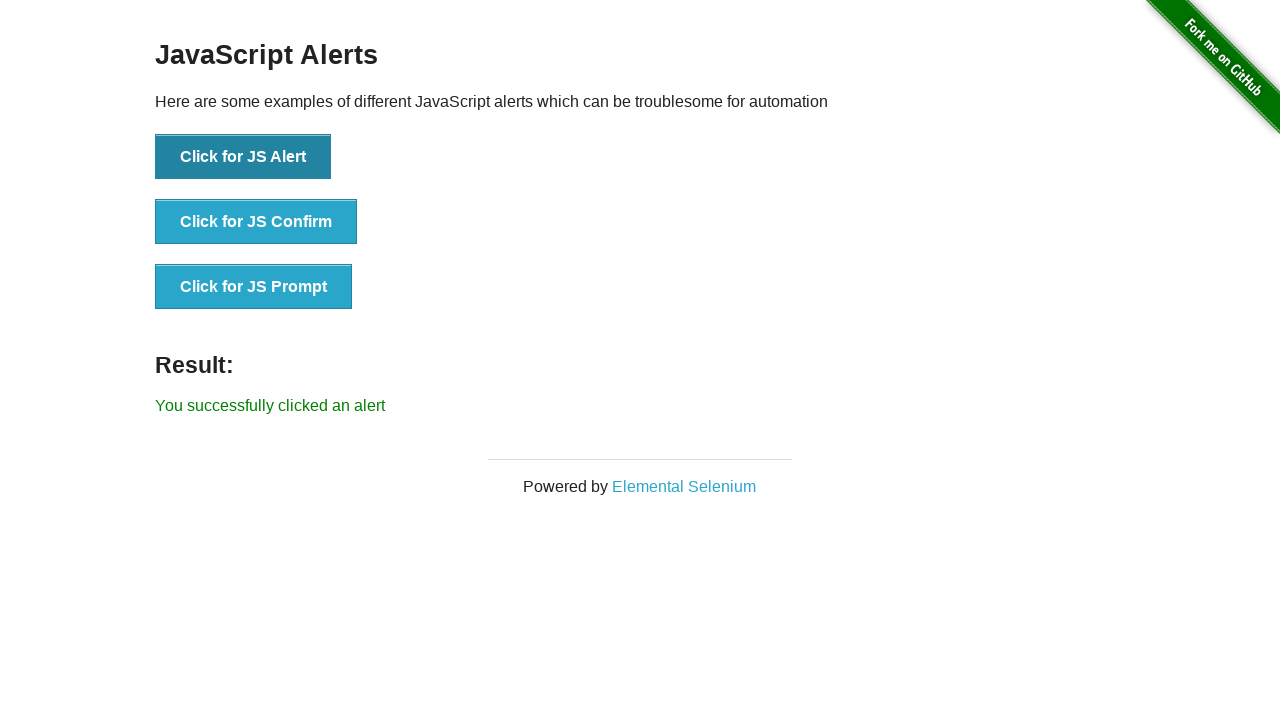

Verified result message appeared after accepting alert
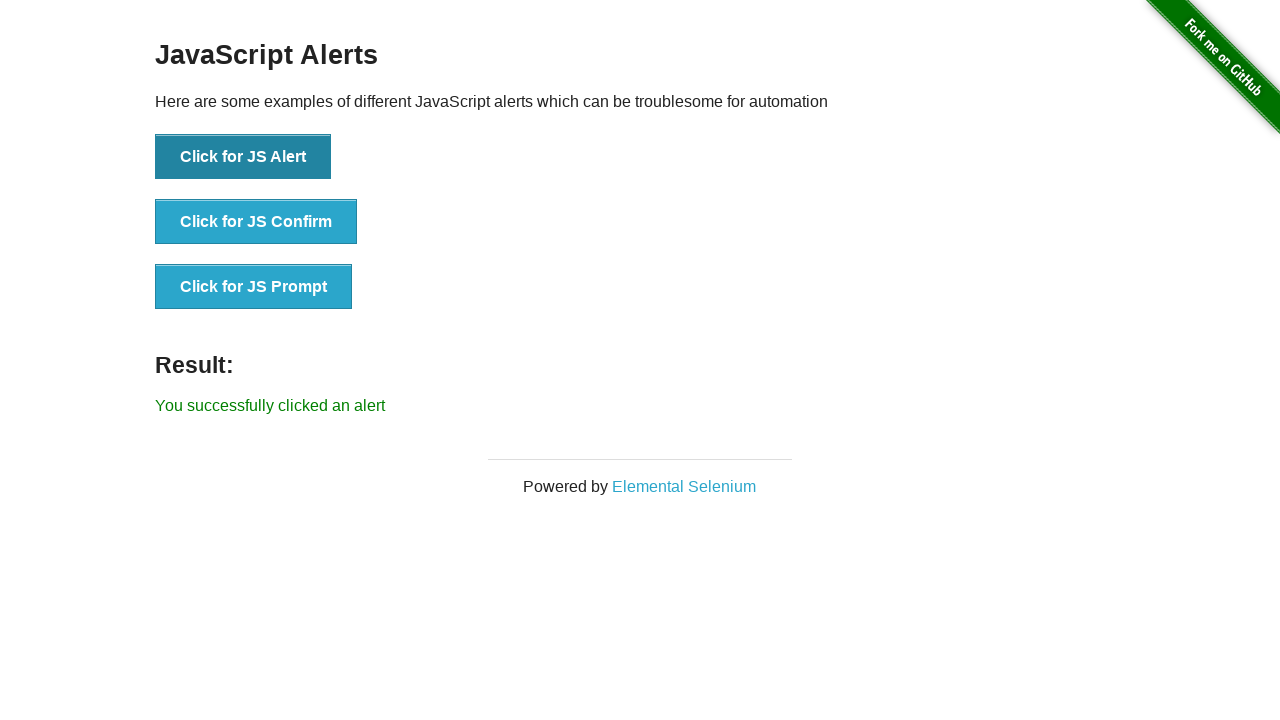

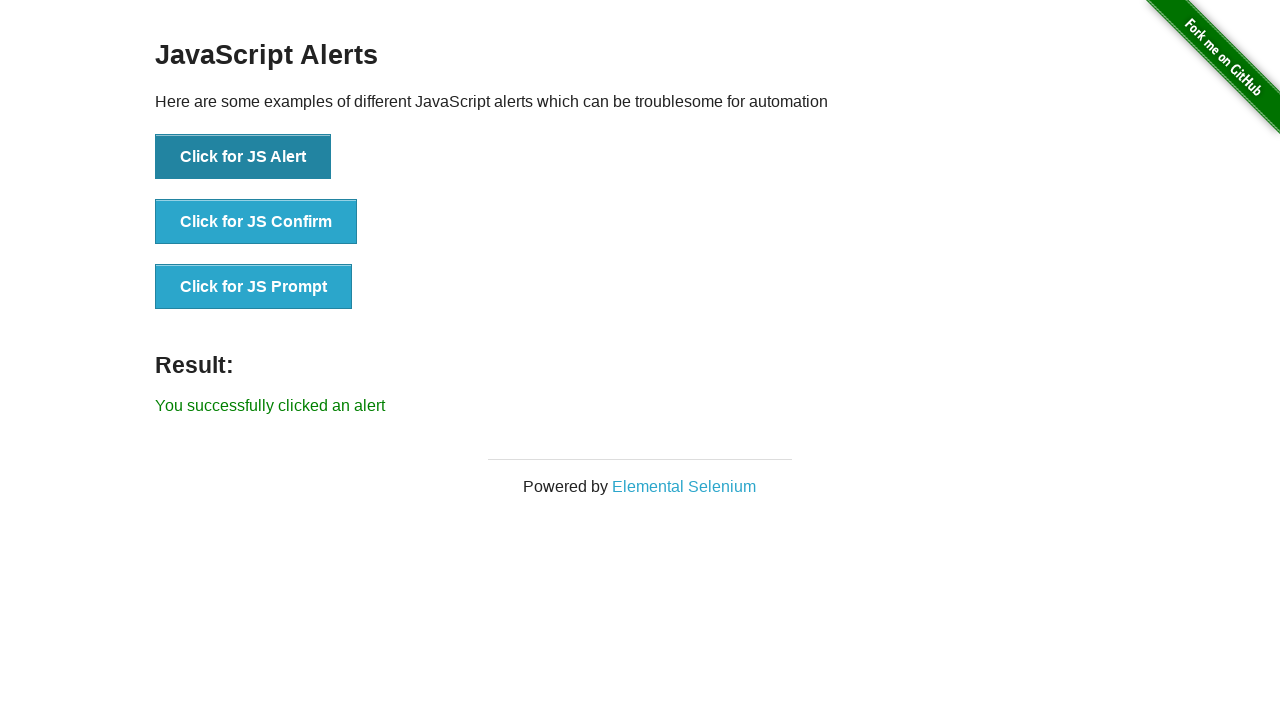